Tests drag and drop functionality by dragging element from column A to column B on a demo page

Starting URL: https://the-internet.herokuapp.com/drag_and_drop

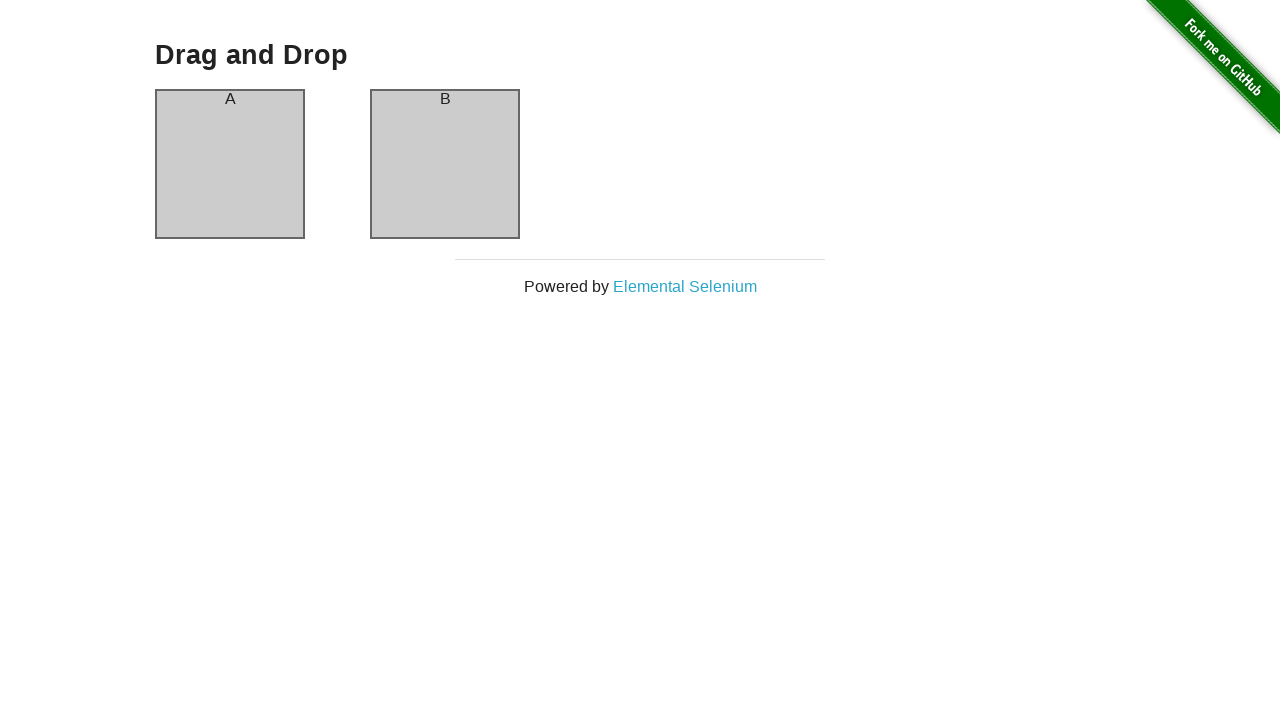

Located source element (column A)
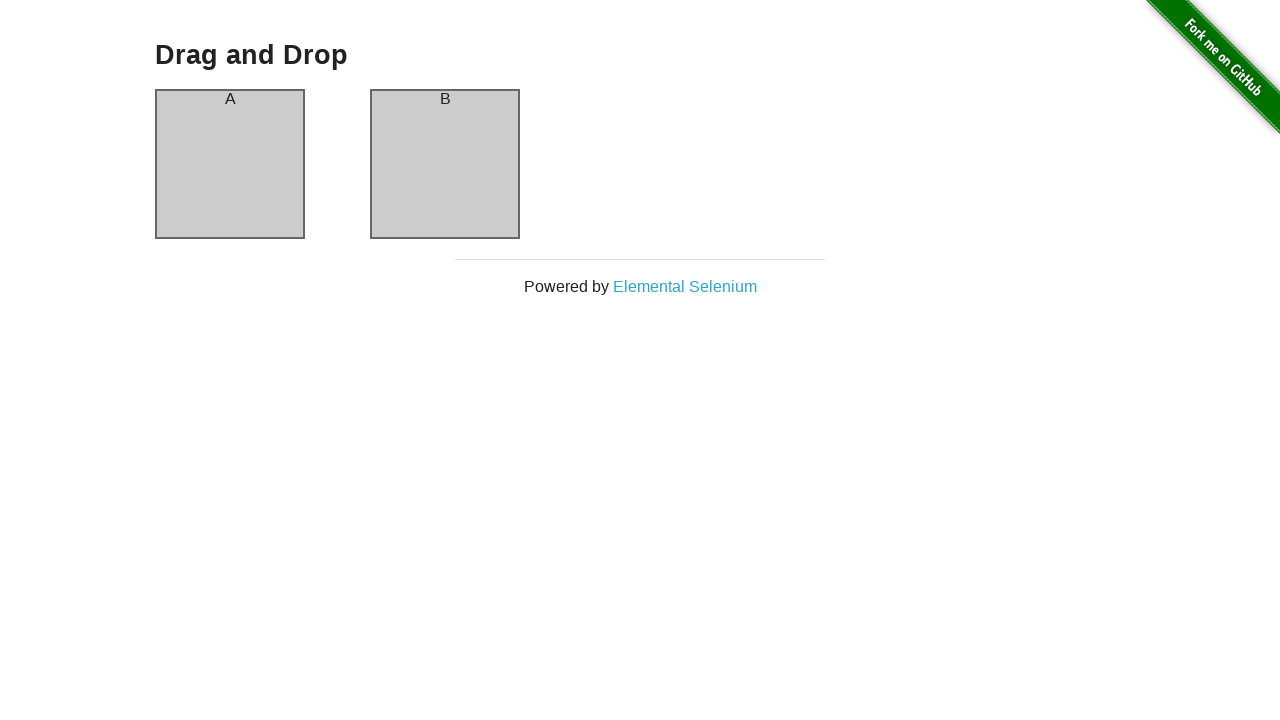

Located target element (column B)
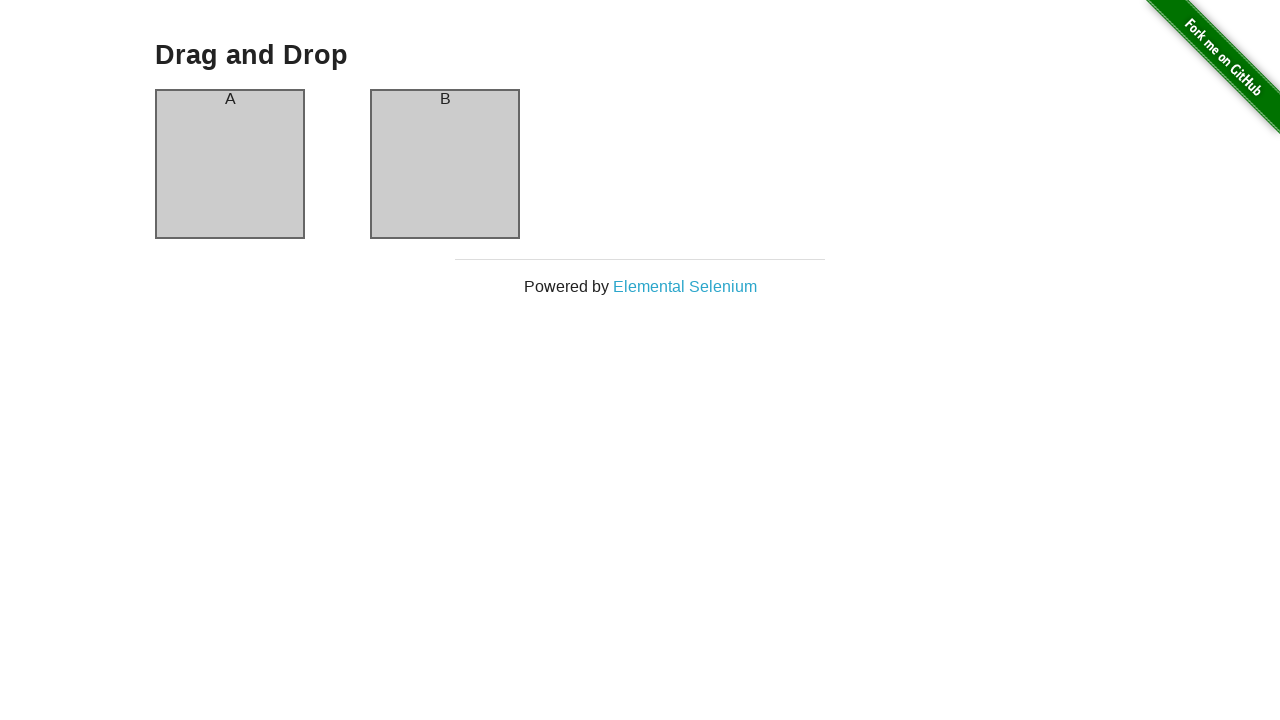

Dragged element from column A to column B at (445, 164)
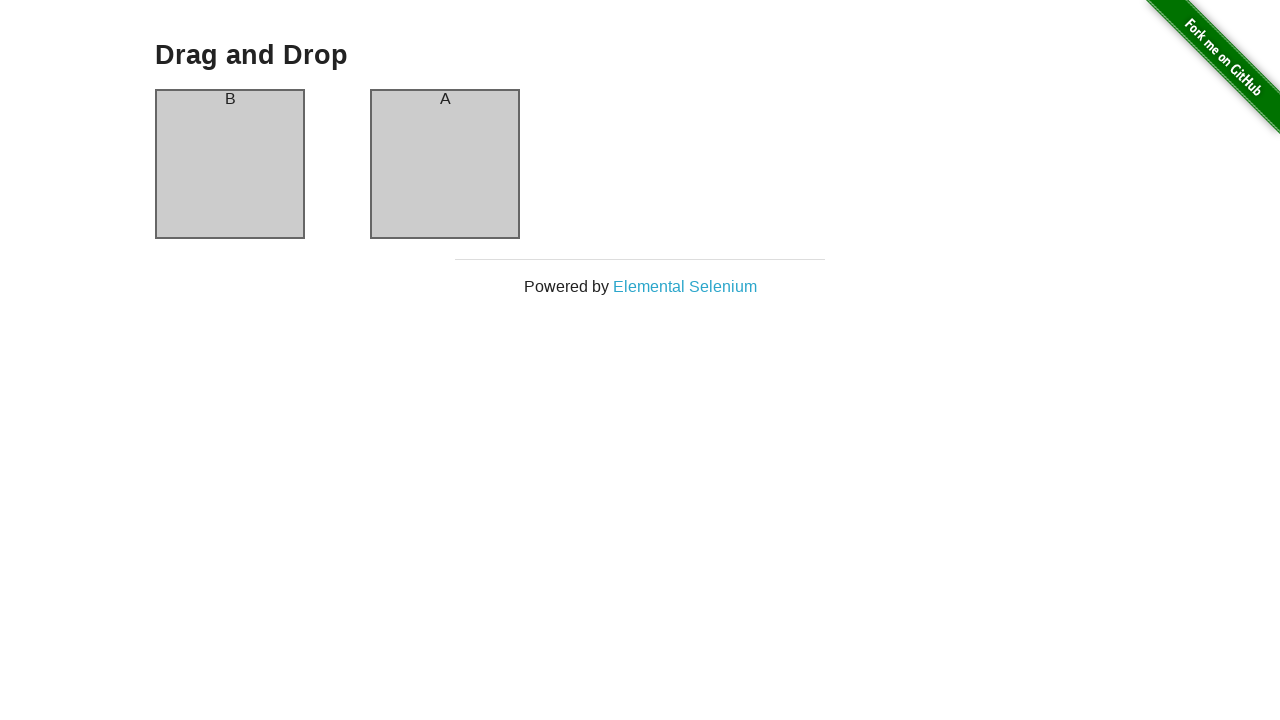

Waited 1 second to observe drag and drop result
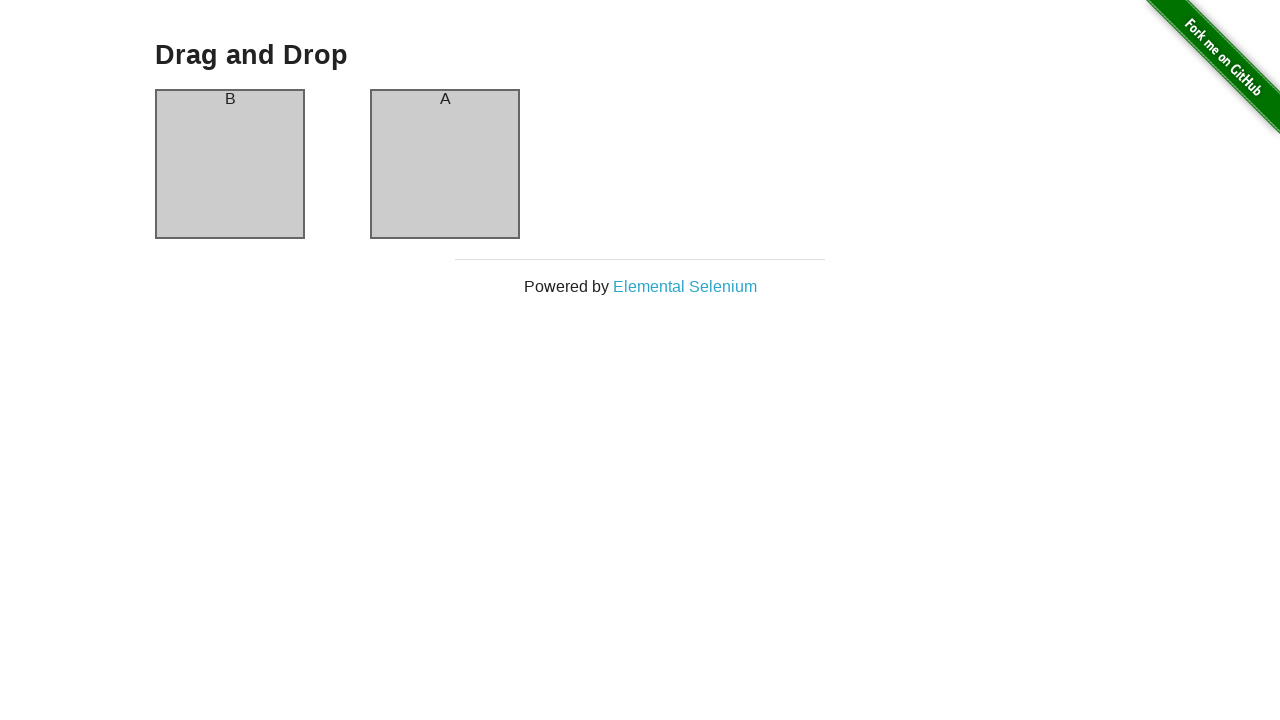

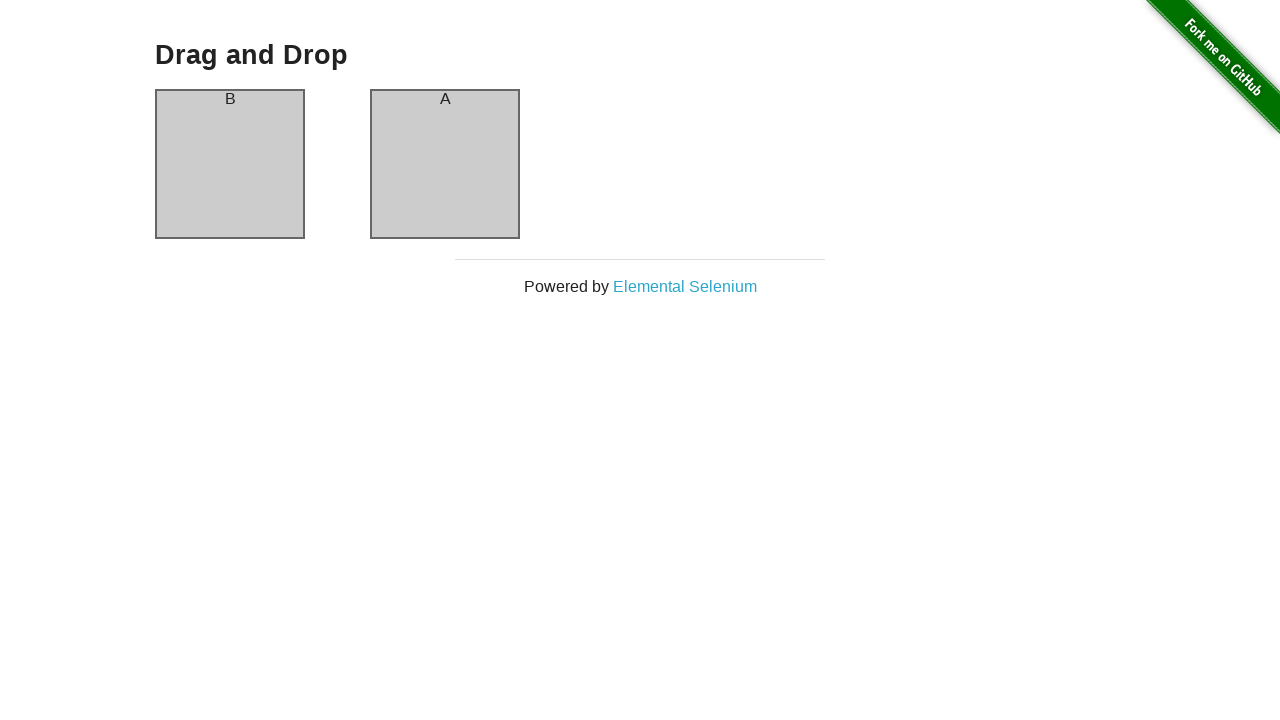